Verifies that the Permanent Address input field is visible on the Text Box page.

Starting URL: https://demoqa.com/elements

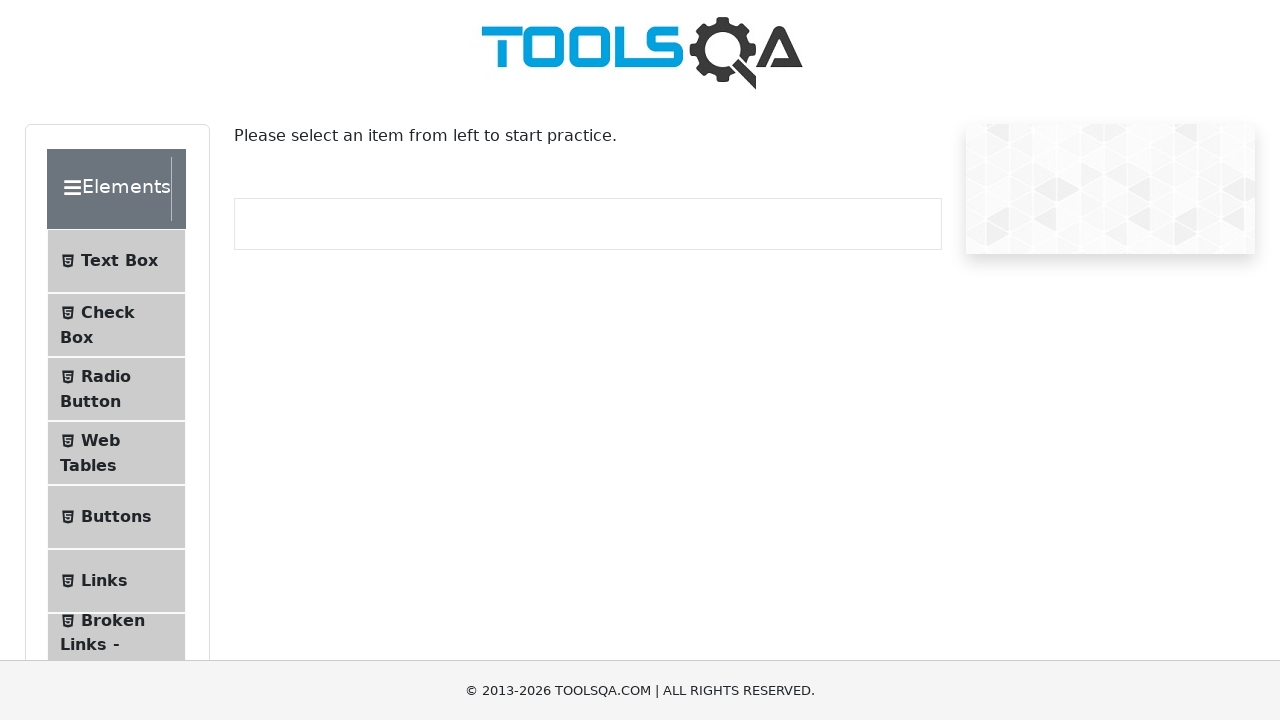

Clicked on Text Box menu item at (119, 261) on internal:text="Text Box"i
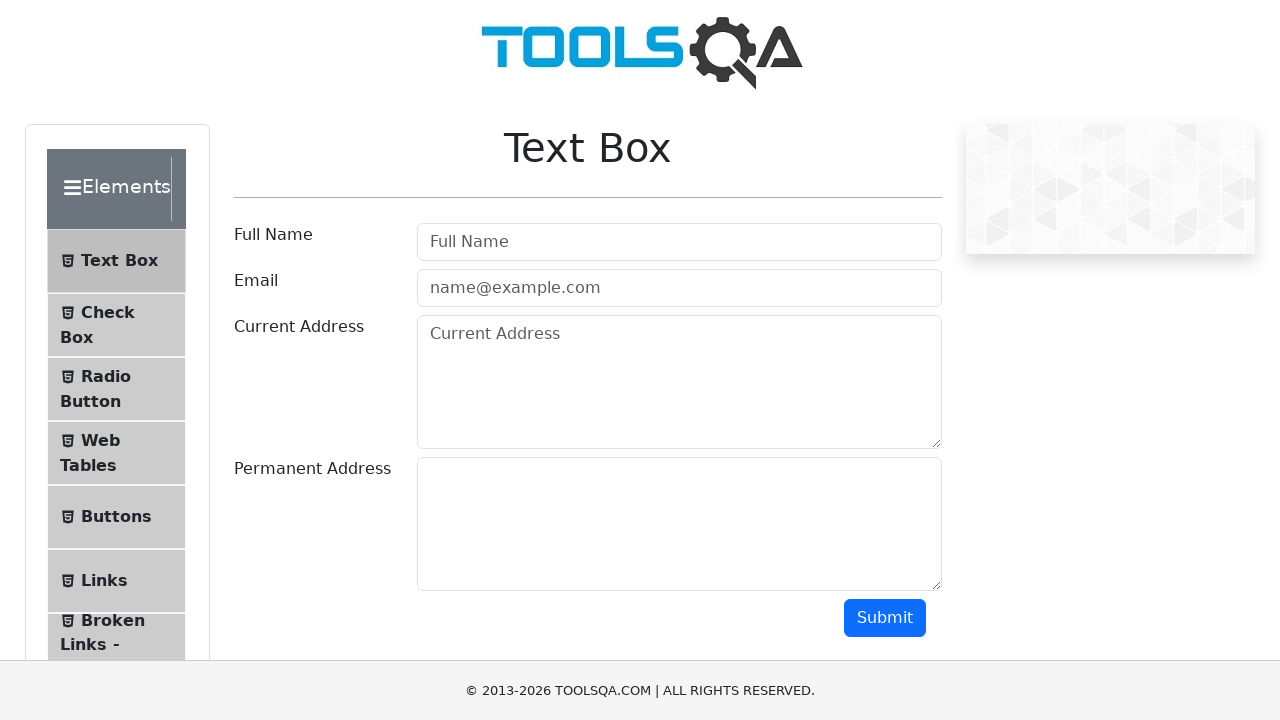

Waited for navigation to Text Box page (https://demoqa.com/text-box)
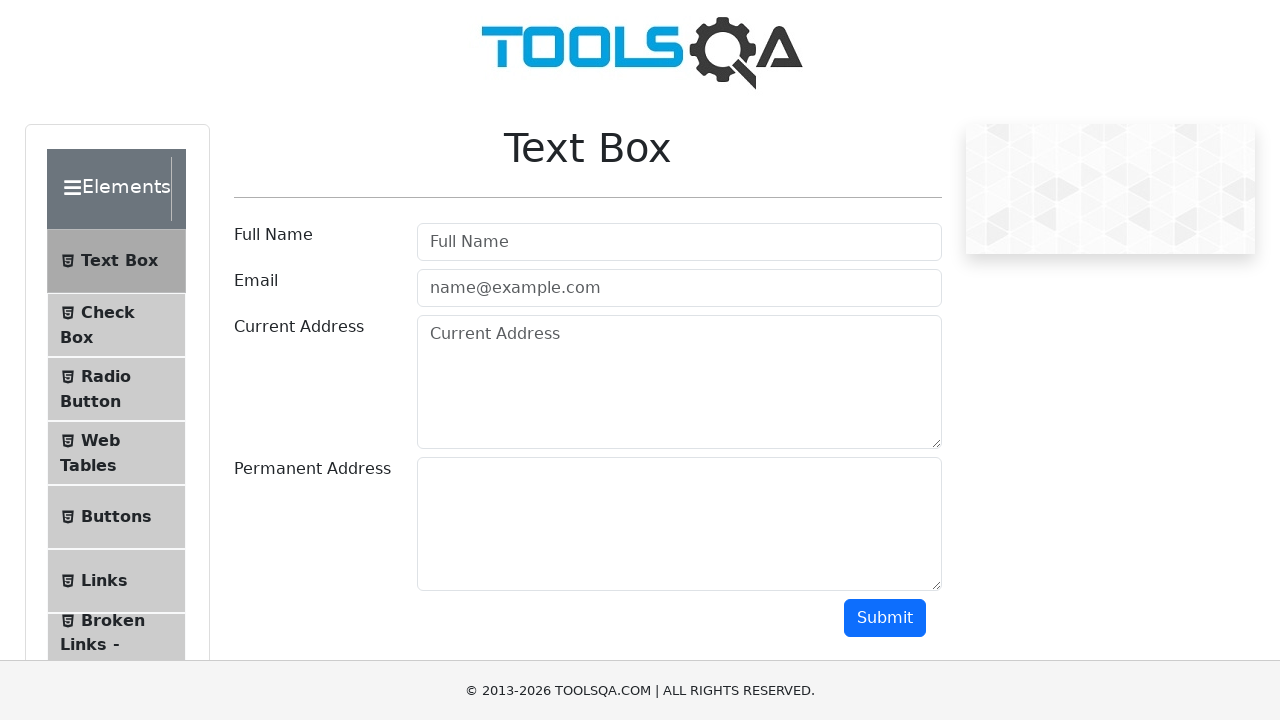

Verified that Permanent Address input field is visible
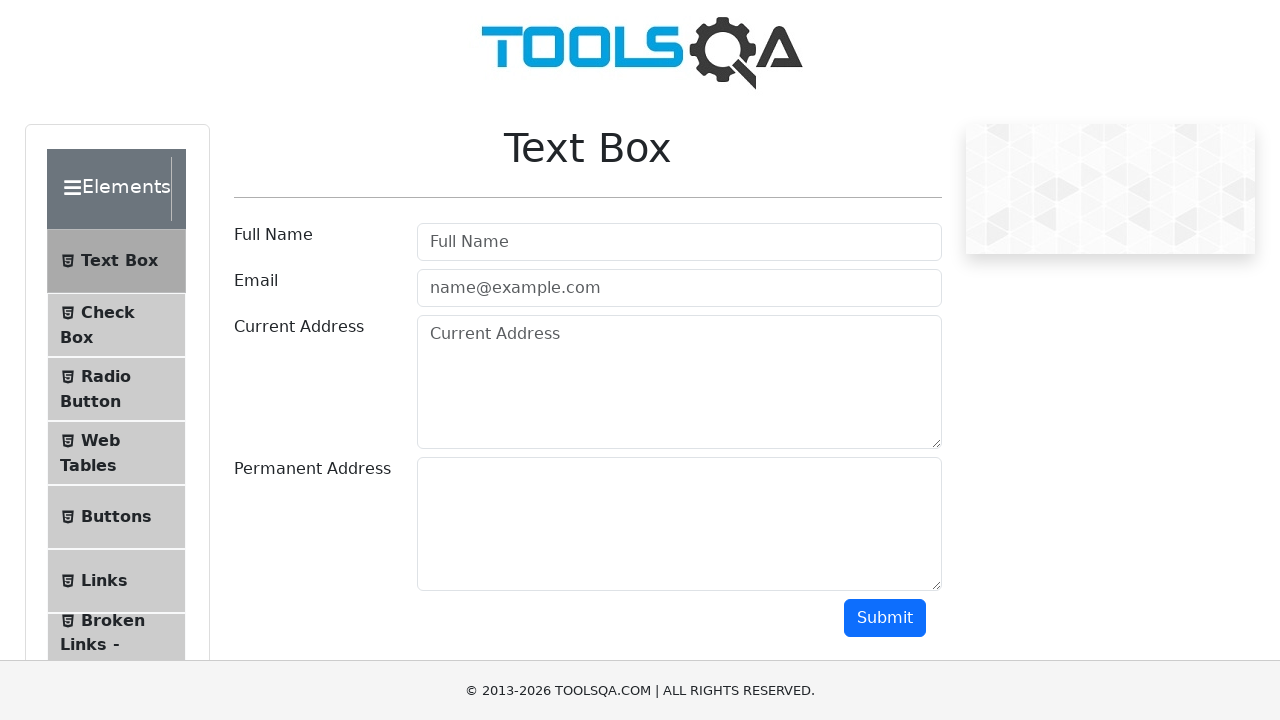

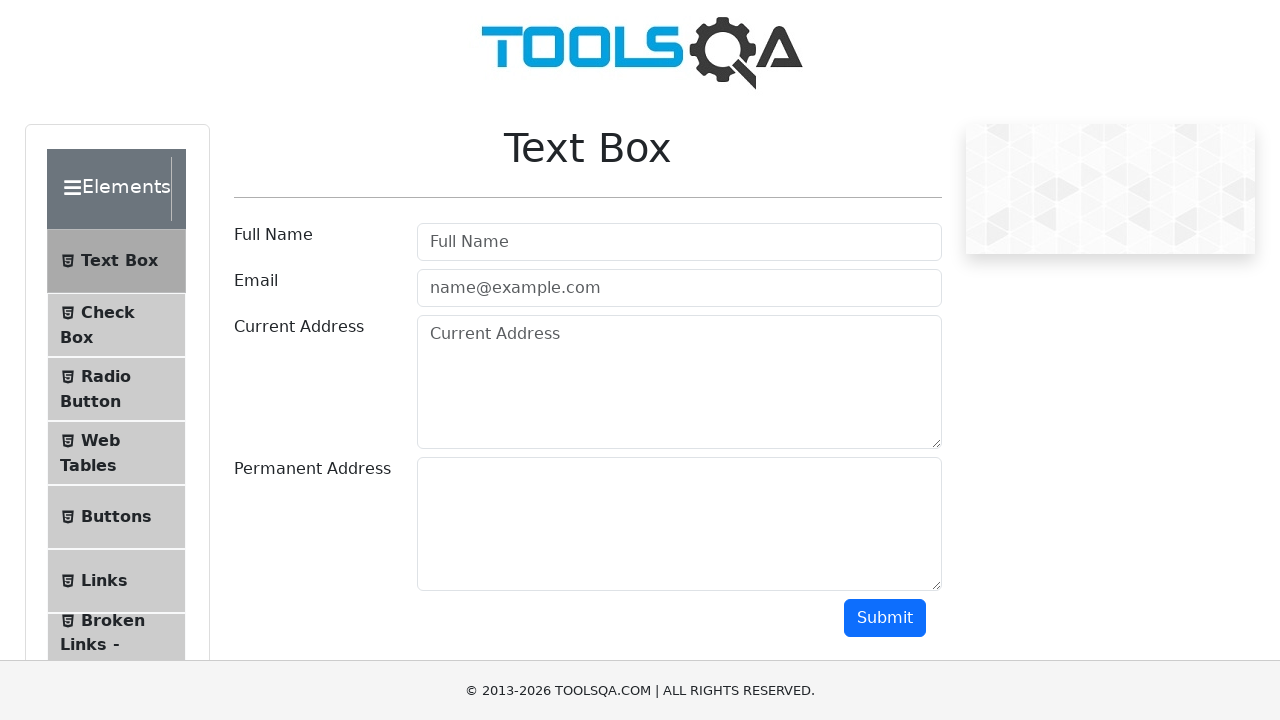